Tests interaction with a table/grid element on a QA practice page by locating the table, counting rows and columns, and reading cell content from a specific row.

Starting URL: http://www.qaclickacademy.com/practice.php

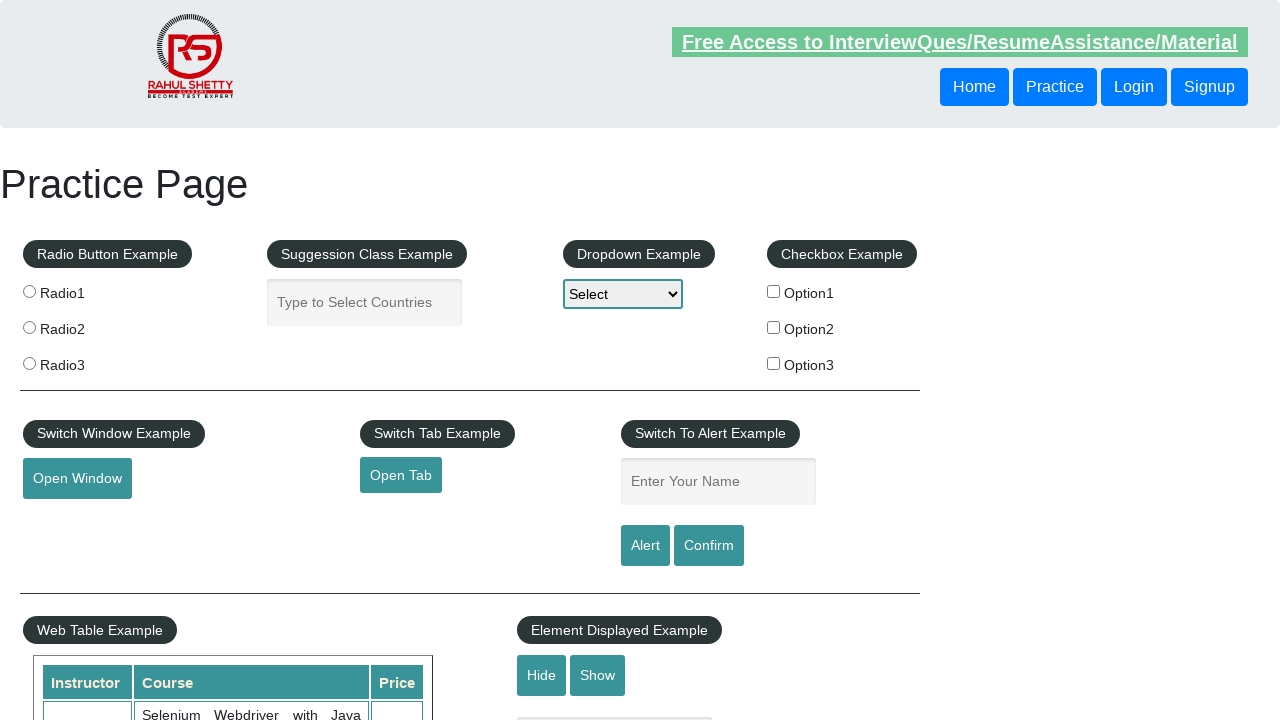

Product table element is visible
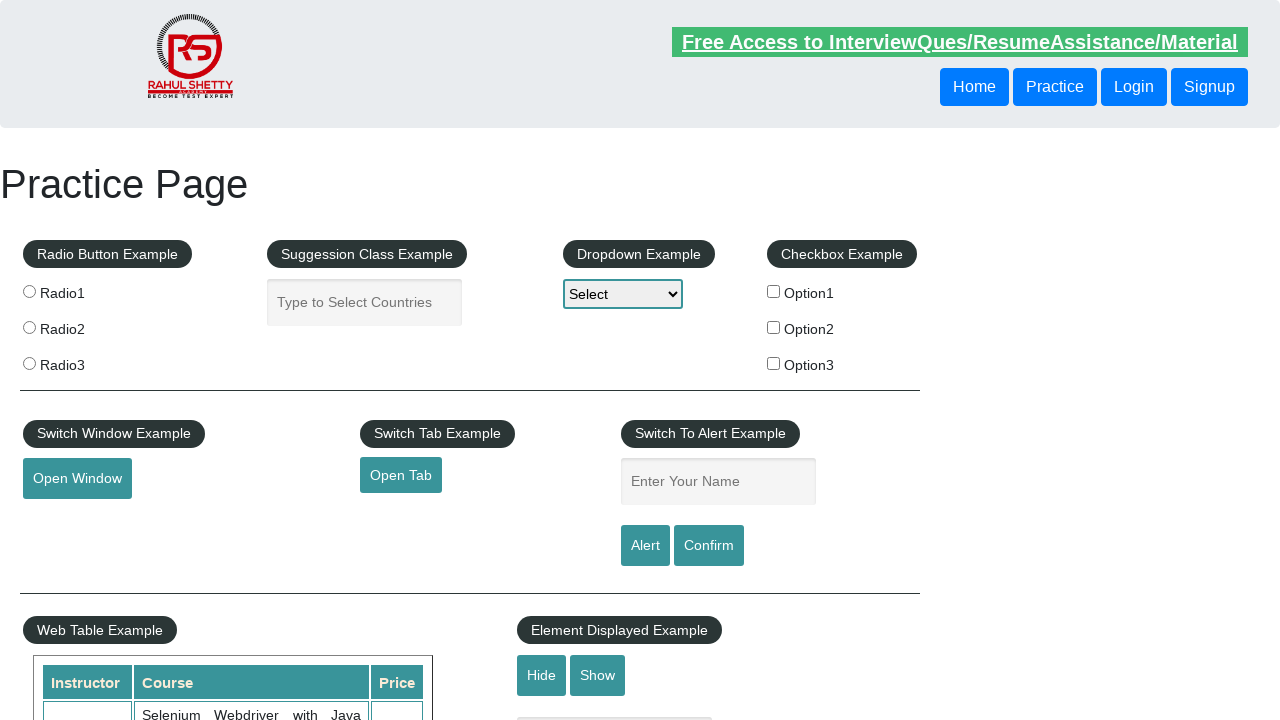

Located the product table
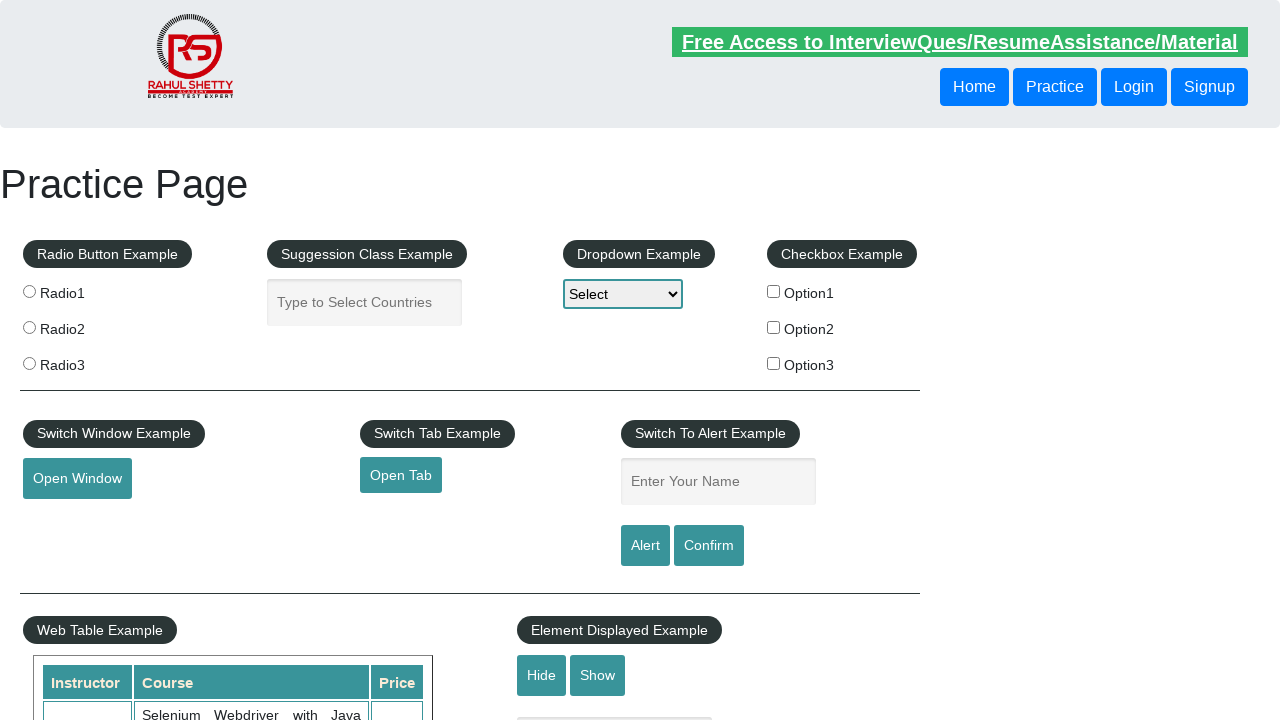

Counted table rows: 21 total rows
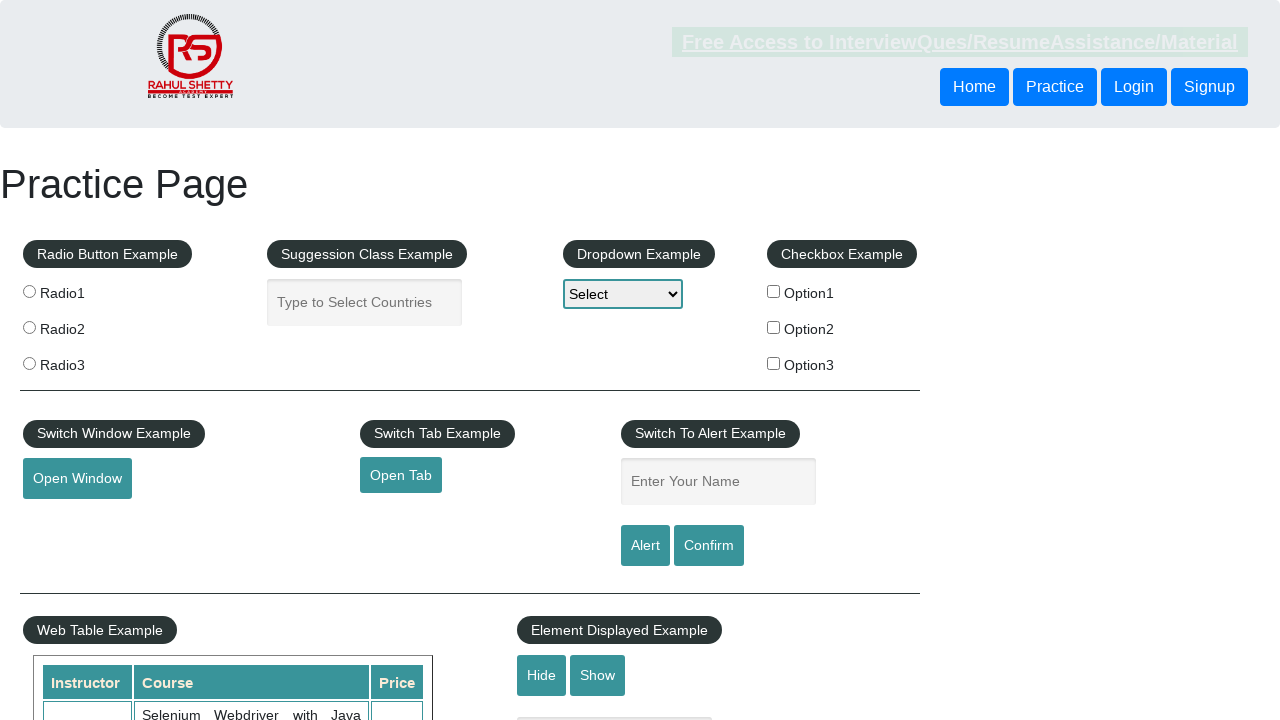

Counted table columns: 3 columns
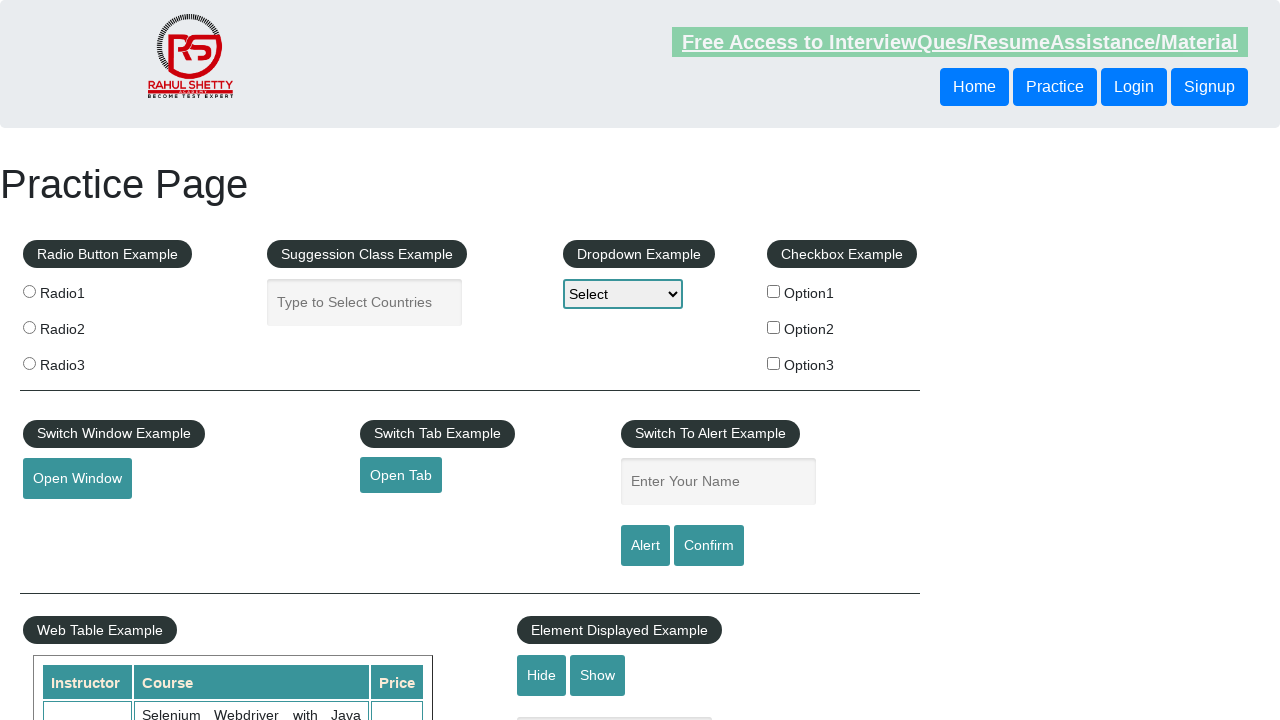

Read cell 0 from row 3: Rahul Shetty
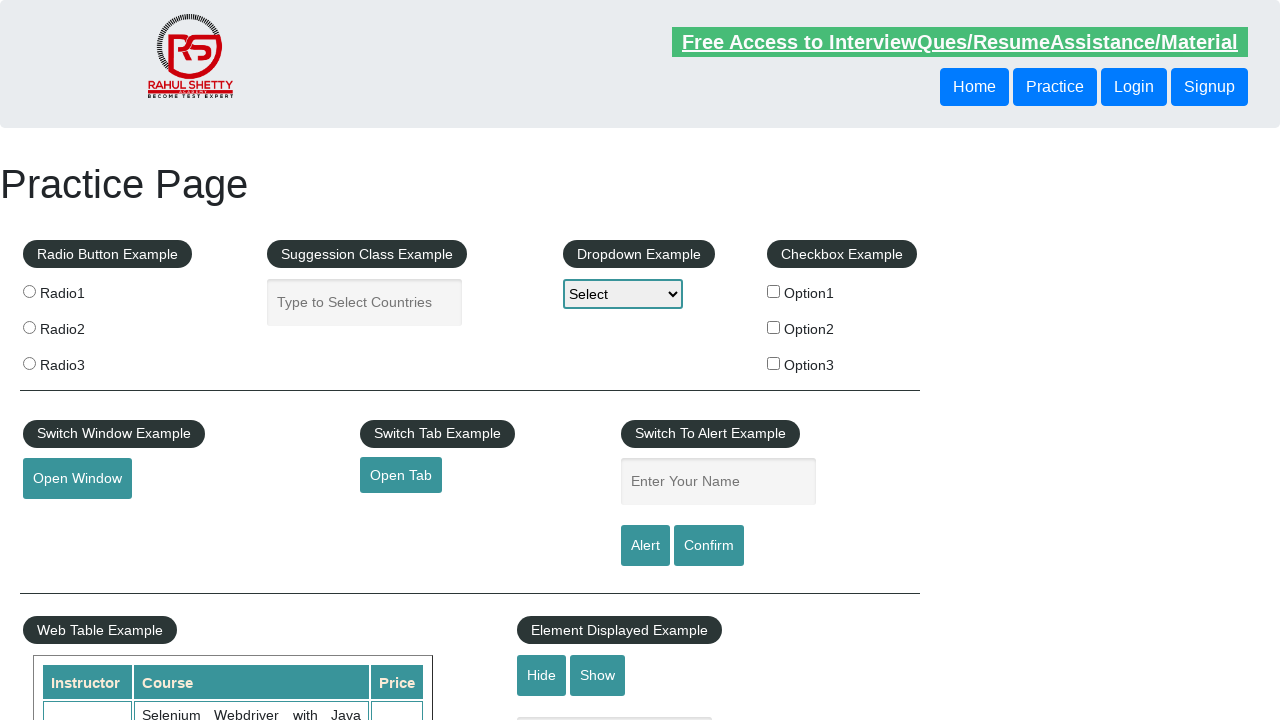

Read cell 1 from row 3: Learn SQL in Practical + Database Testing from Scratch
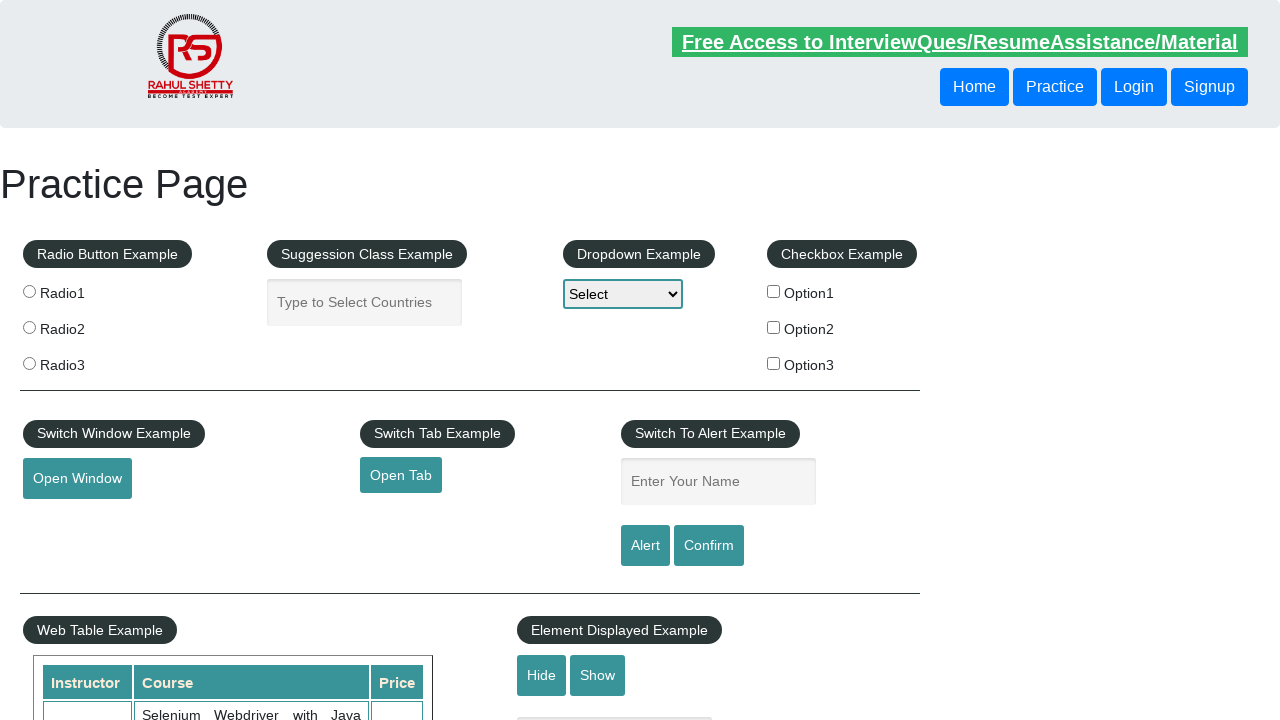

Read cell 2 from row 3: 25
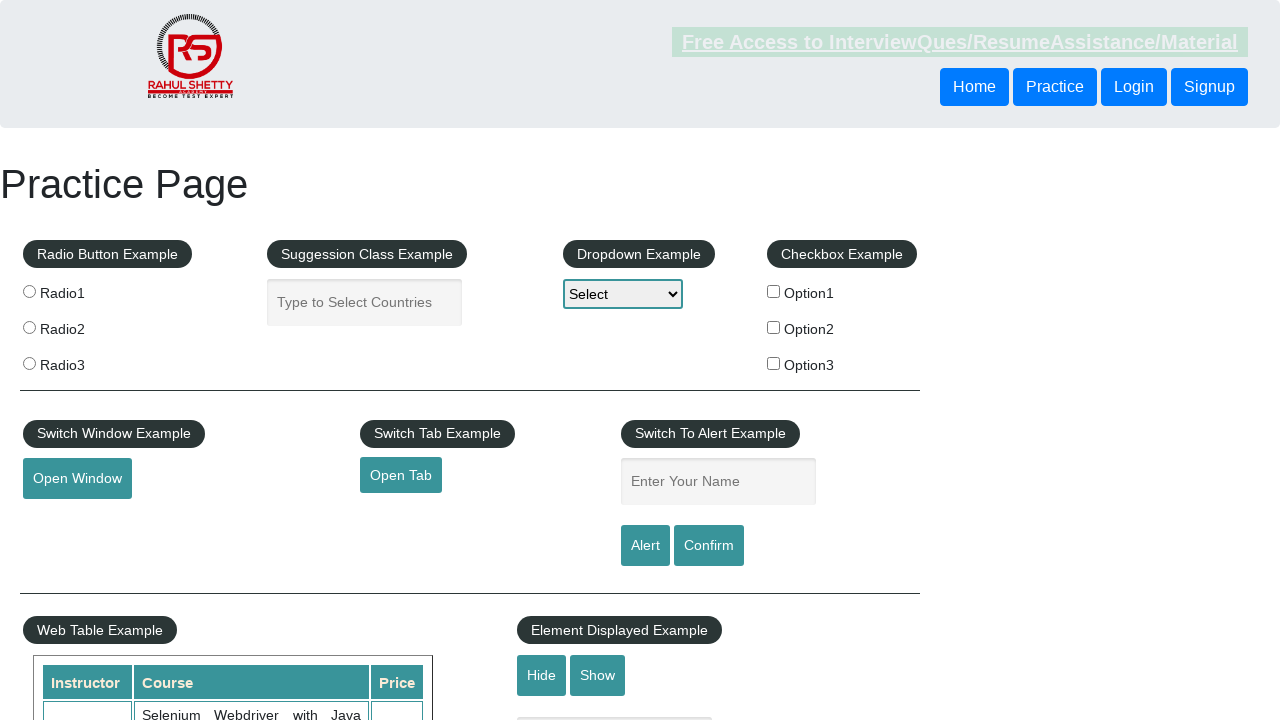

Read cell 3 from row 3: Dwayne
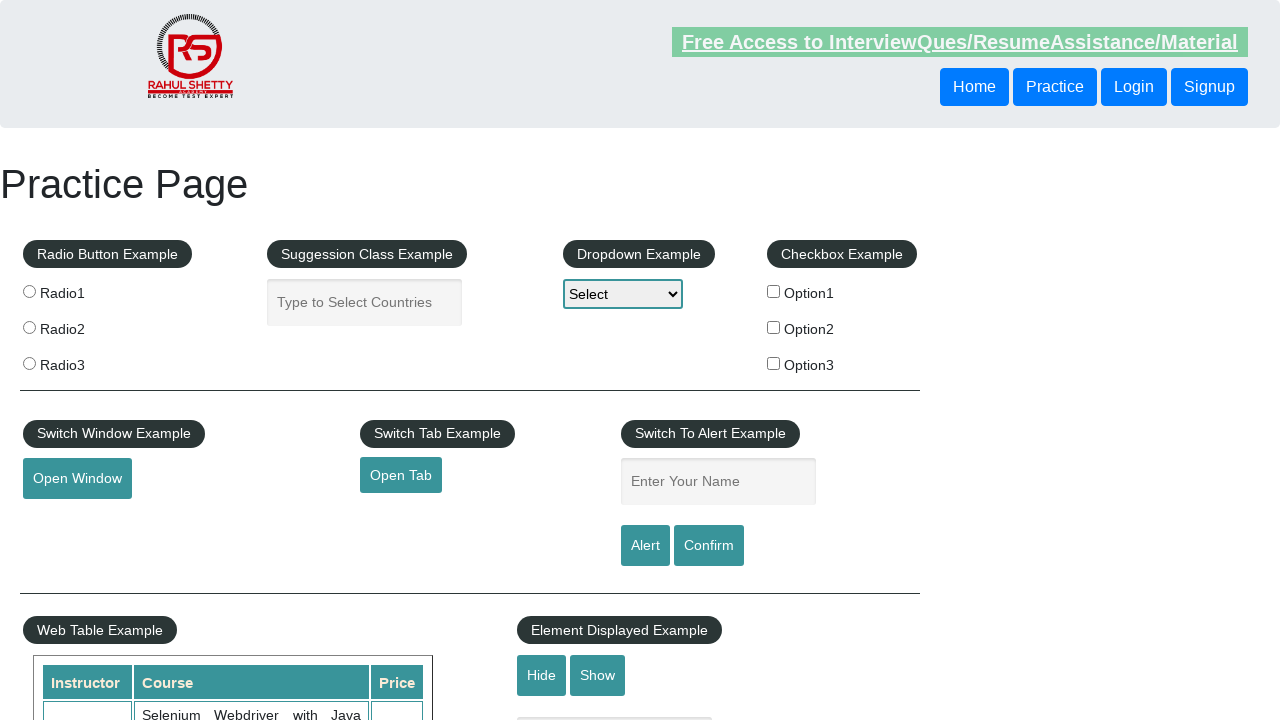

Read cell 4 from row 3: Manager
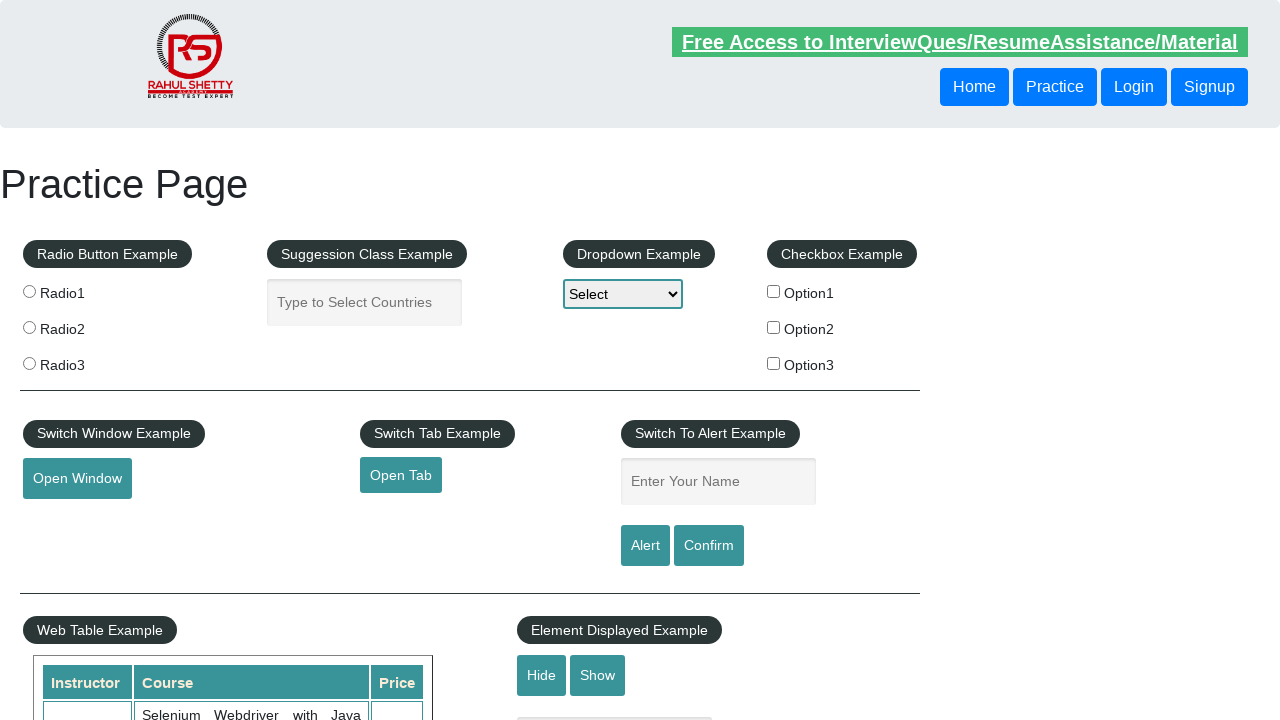

Read cell 5 from row 3: Kolkata
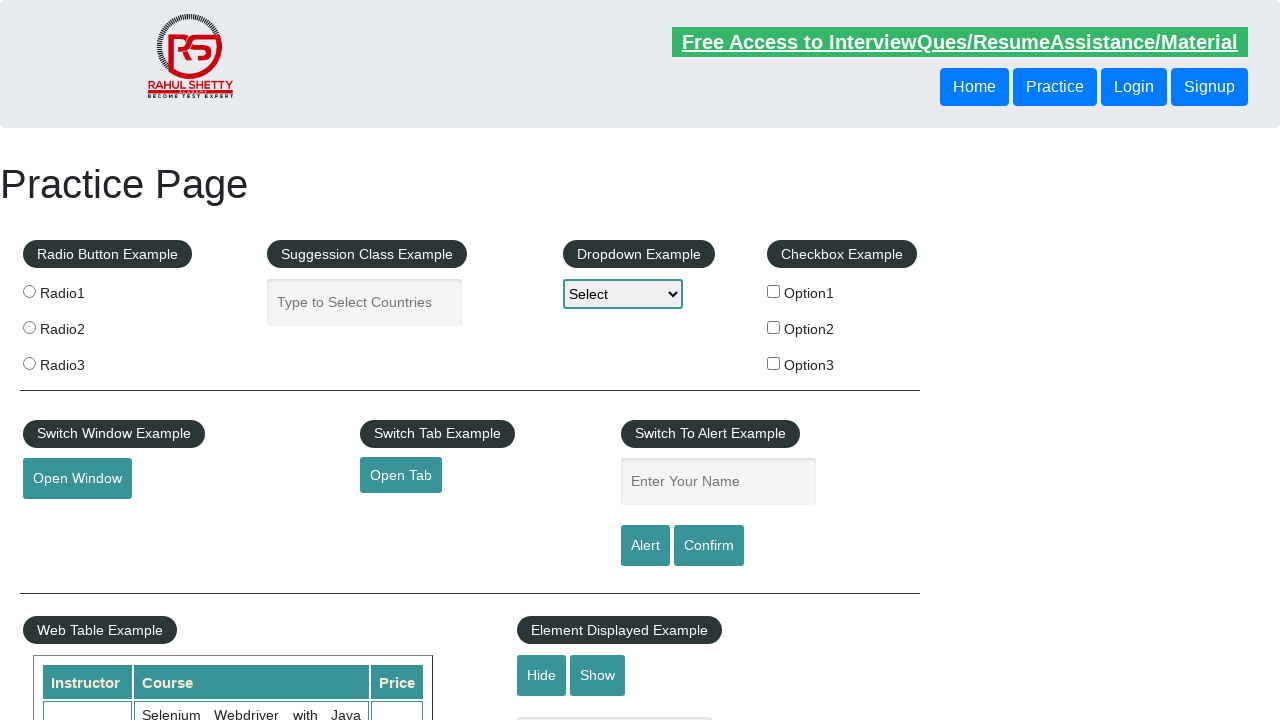

Read cell 6 from row 3: 48
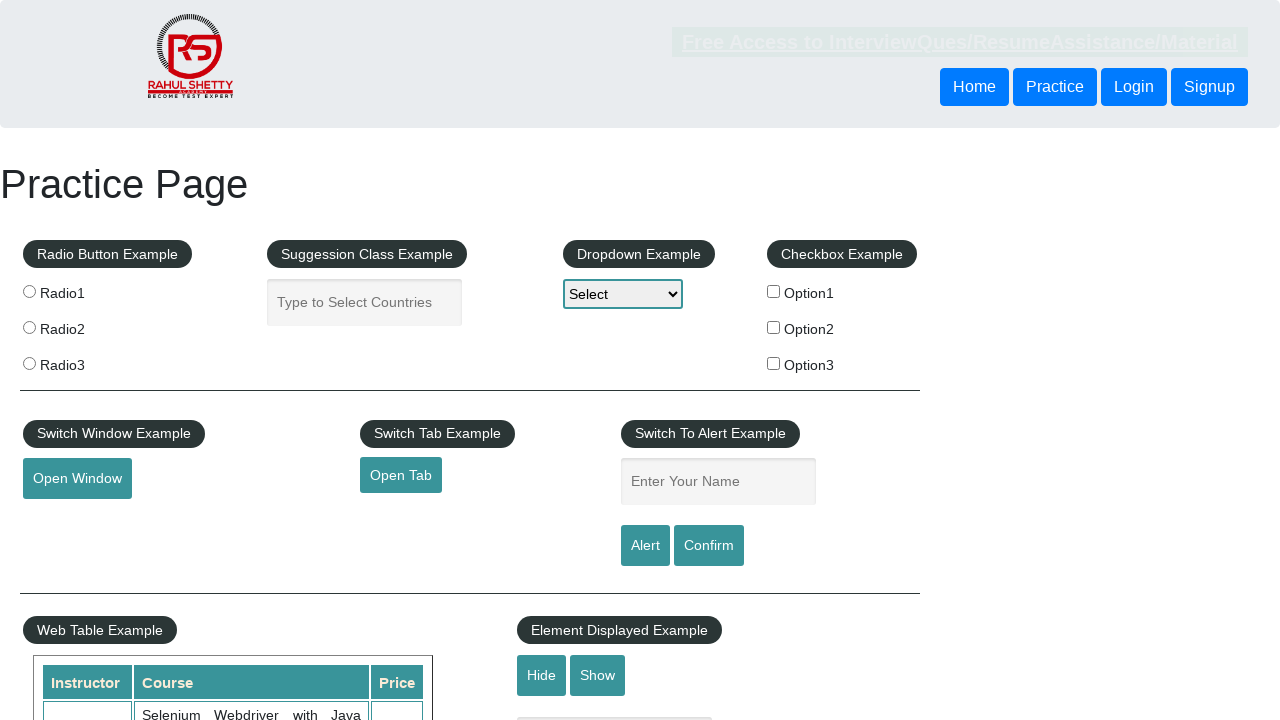

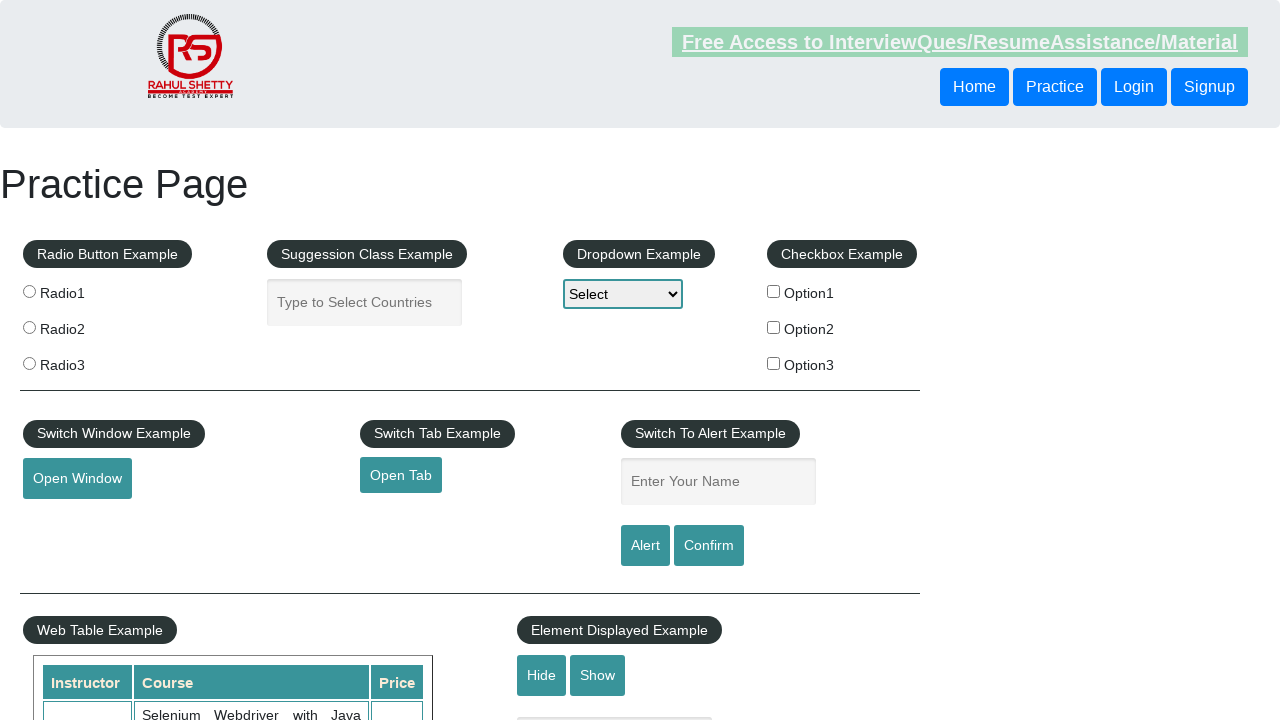